Visits GitHub main page and performs a search for "Playwright" using the search functionality

Starting URL: https://github.com

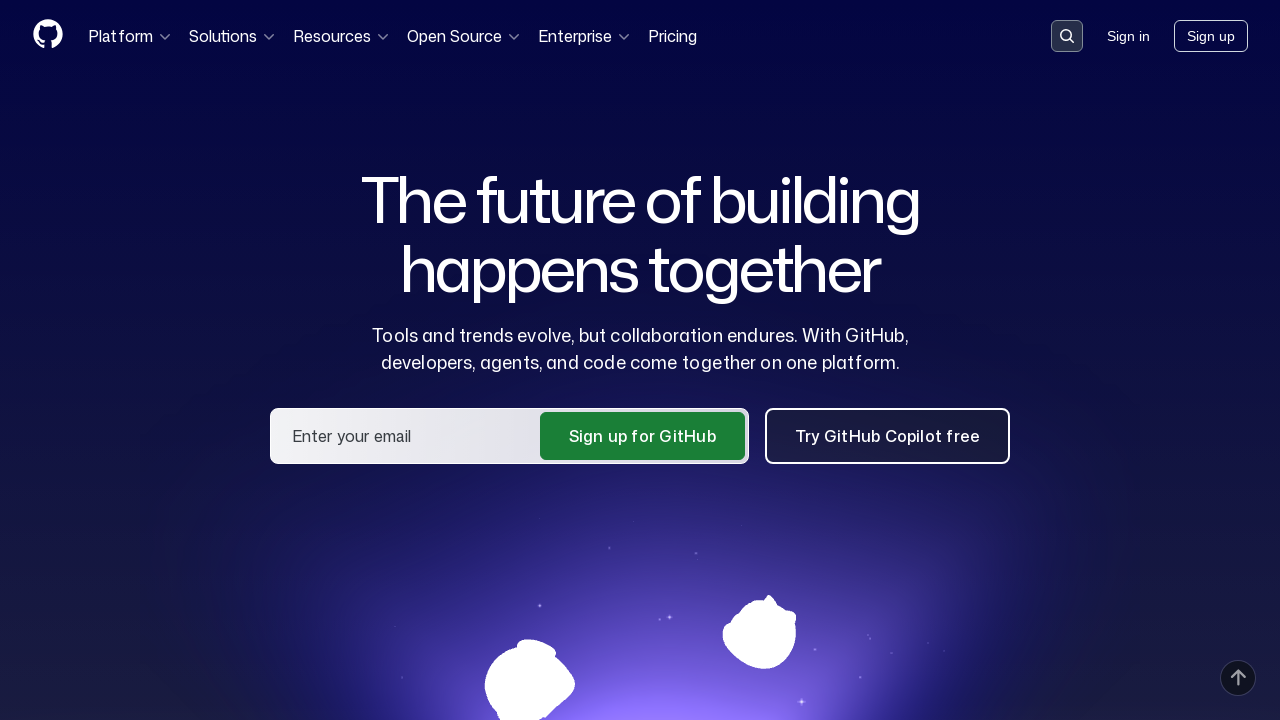

Clicked search button to activate search functionality at (1067, 36) on button[data-target='qbsearch-input.inputButton']
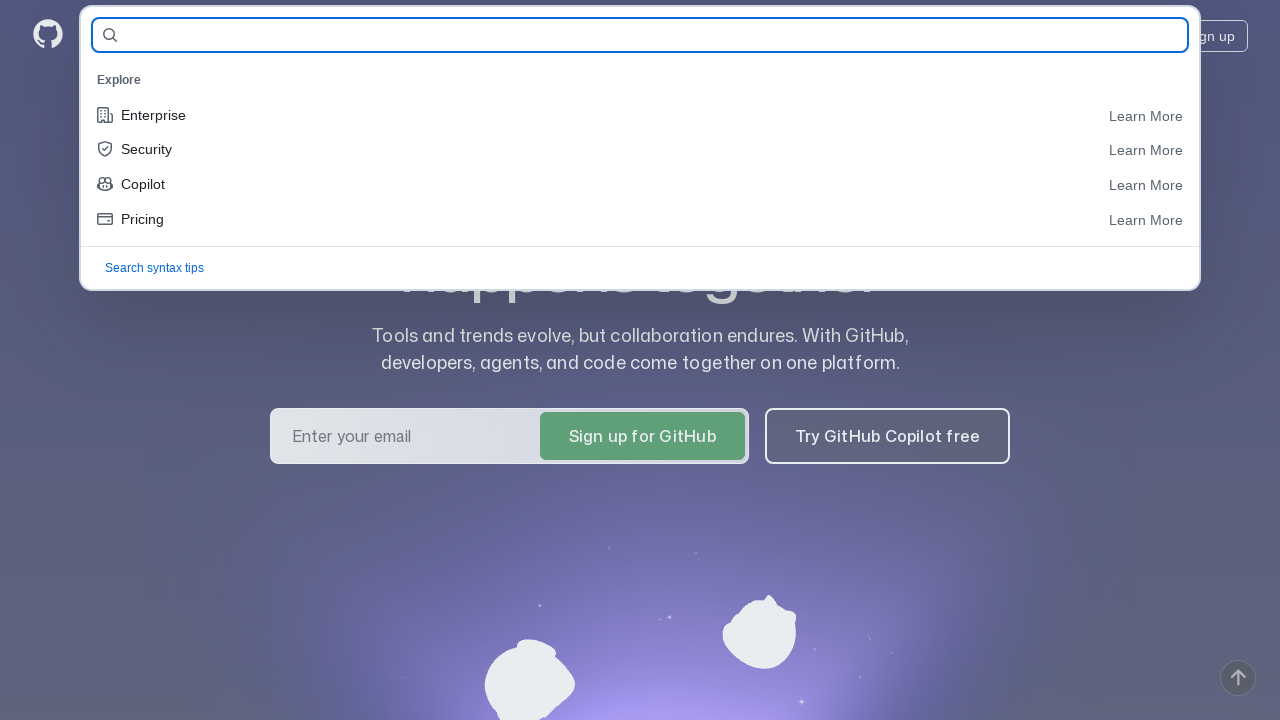

Search input field became visible
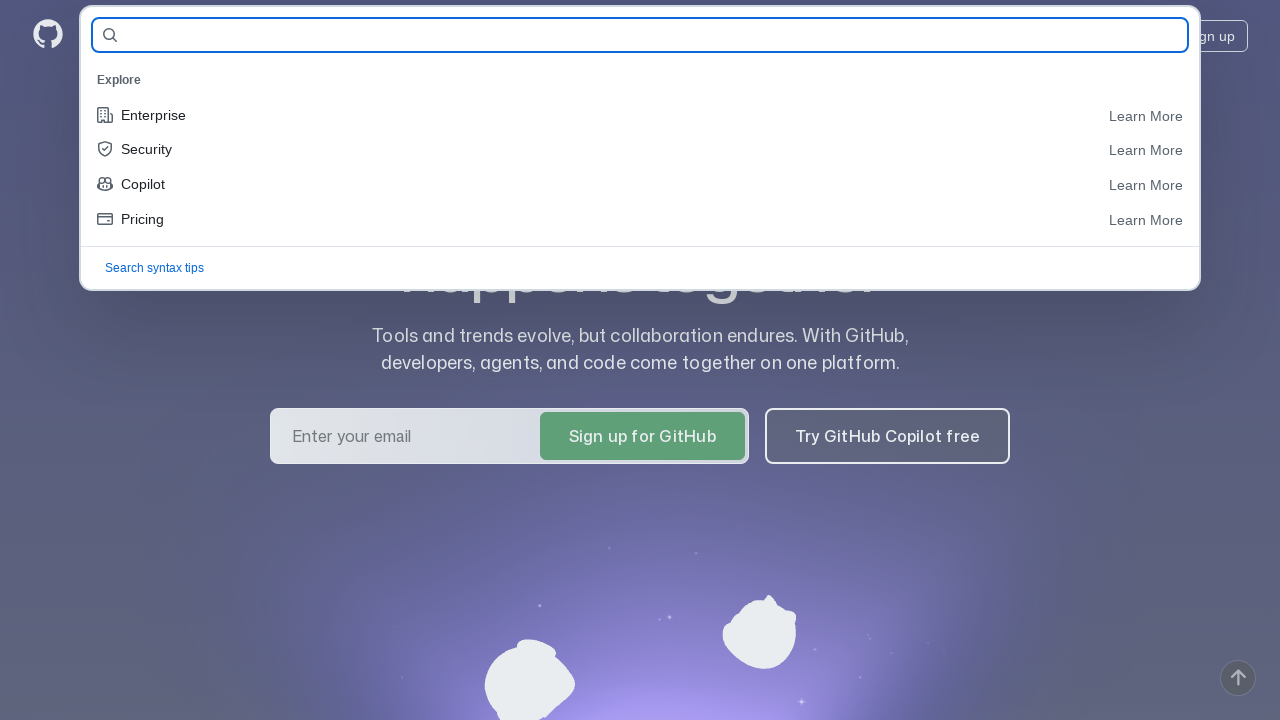

Filled search input with 'Playwright' on input#query-builder-test
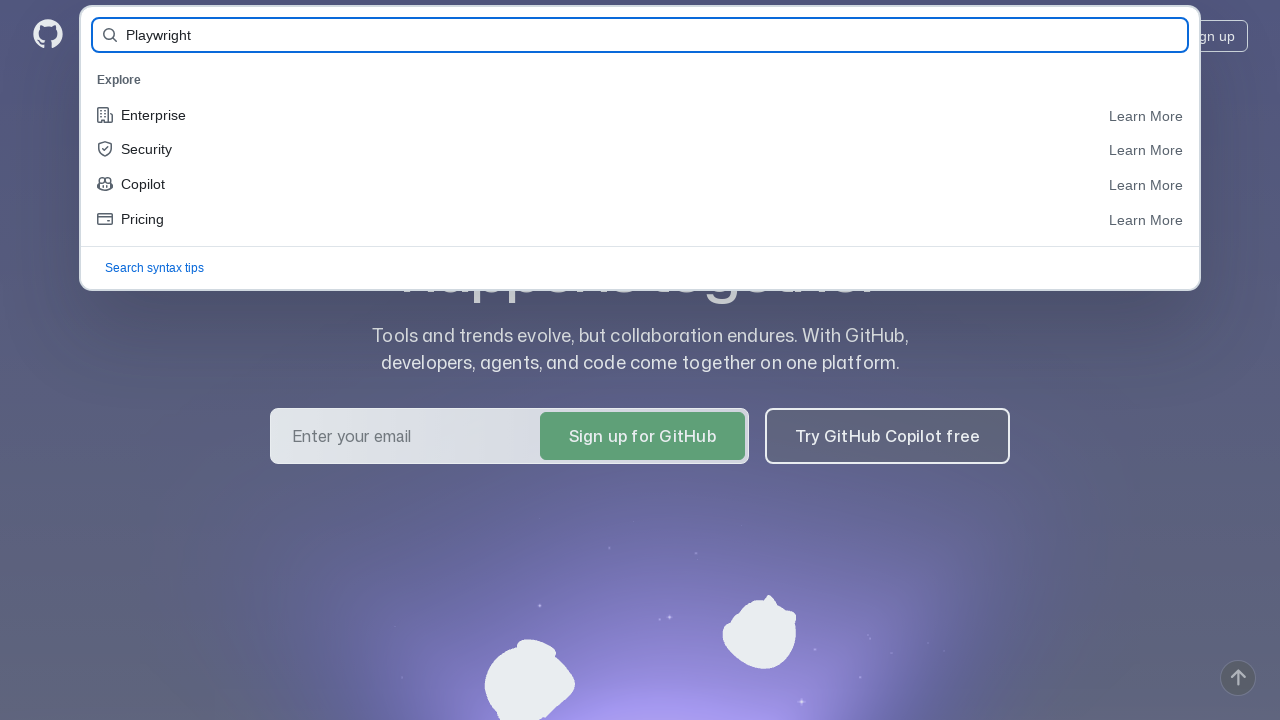

Pressed Enter to submit search query on input#query-builder-test
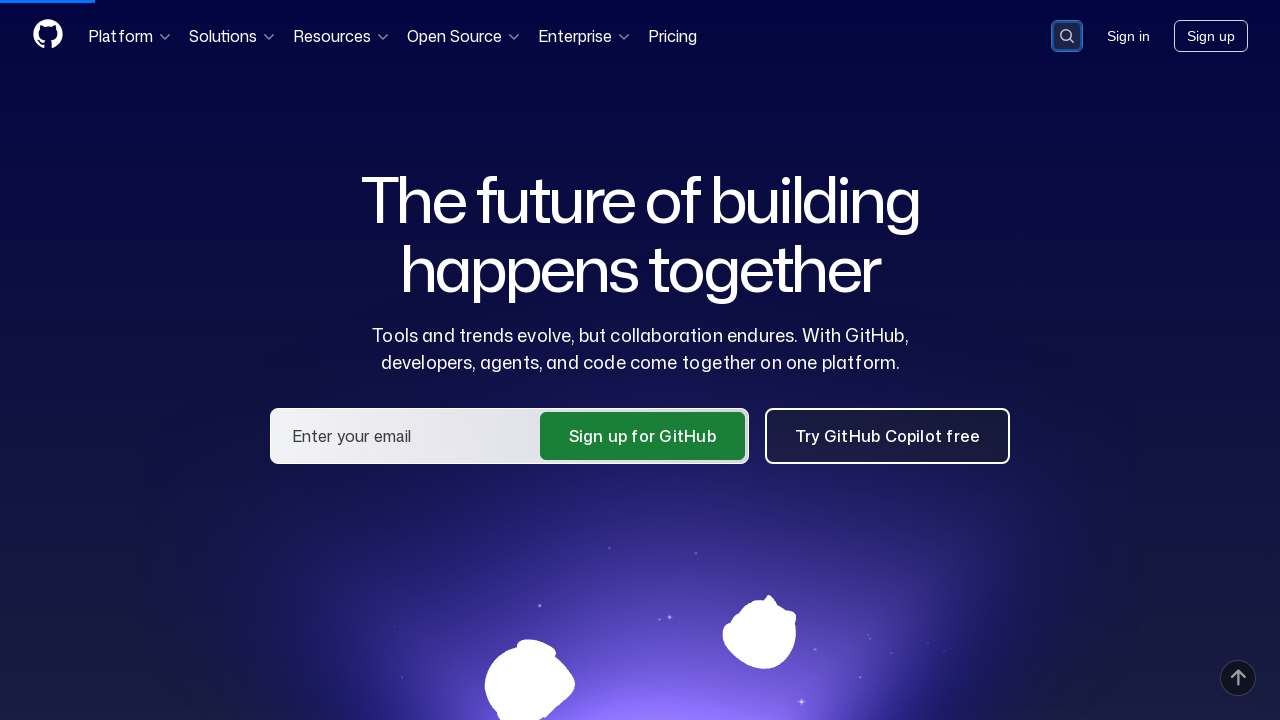

Search results page loaded successfully
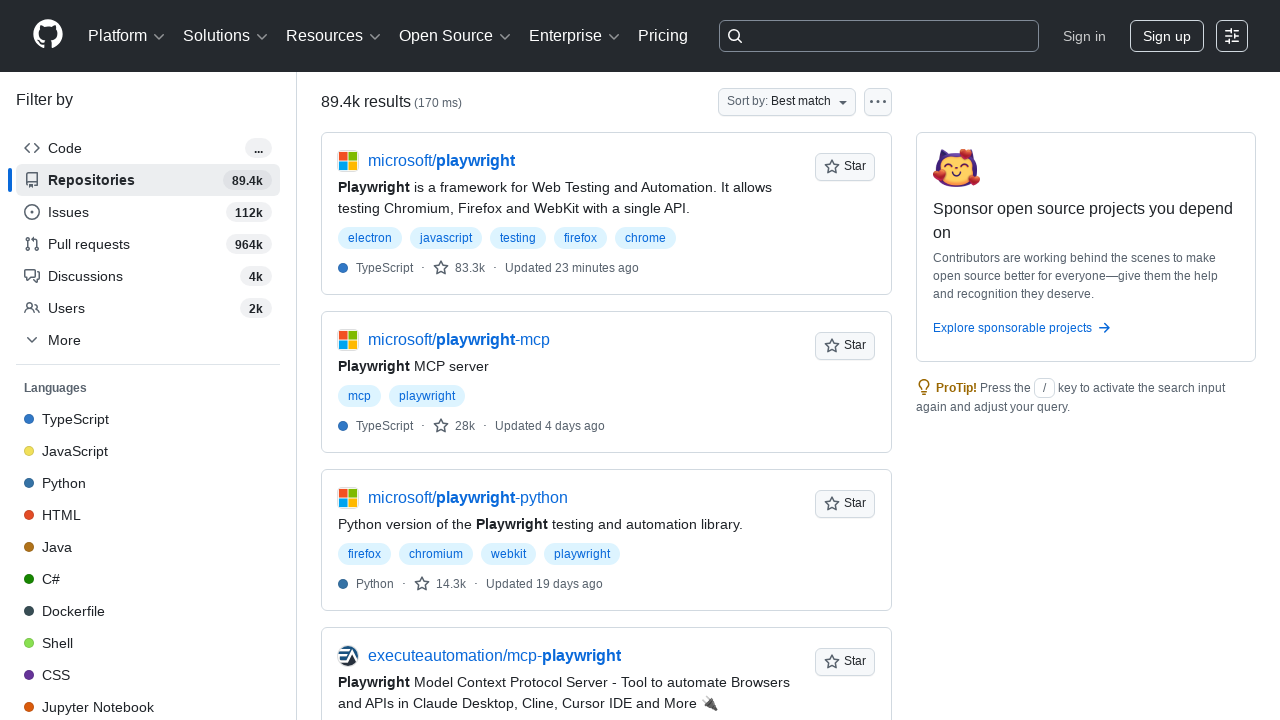

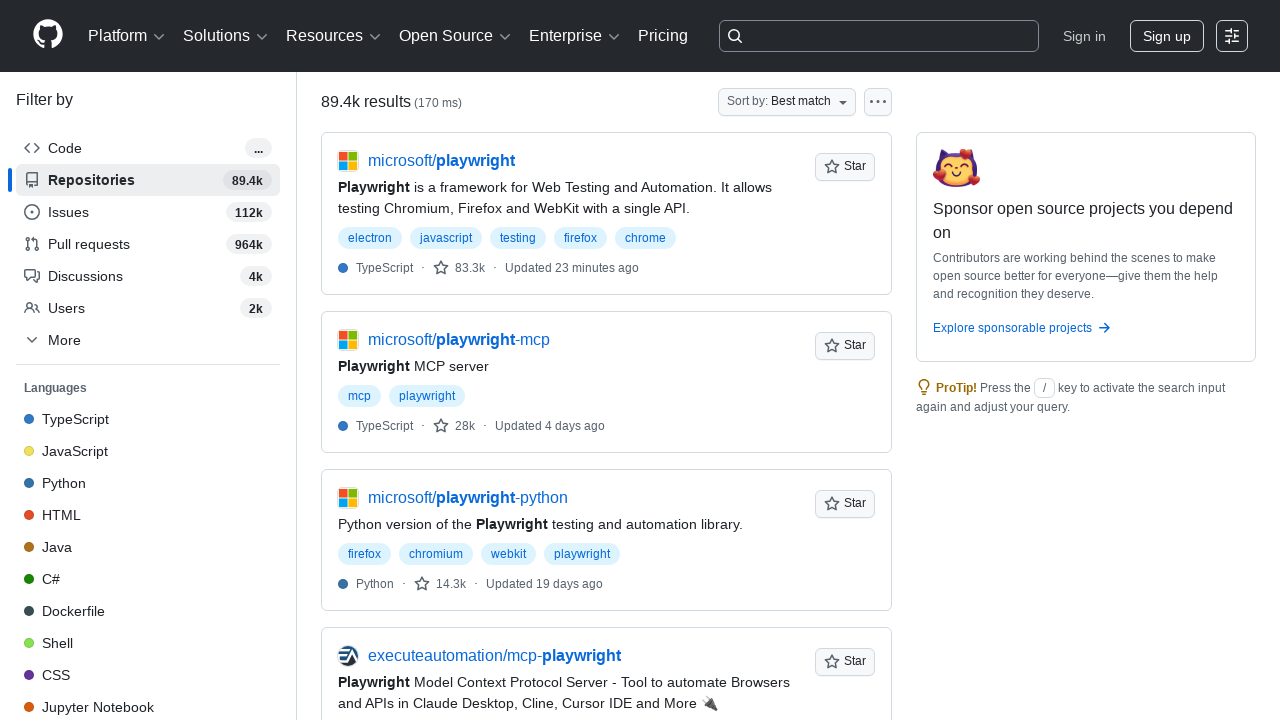